Tests navigation and element verification on TestLink website by checking donate button attributes and clicking GitHub link

Starting URL: https://testlink.org/

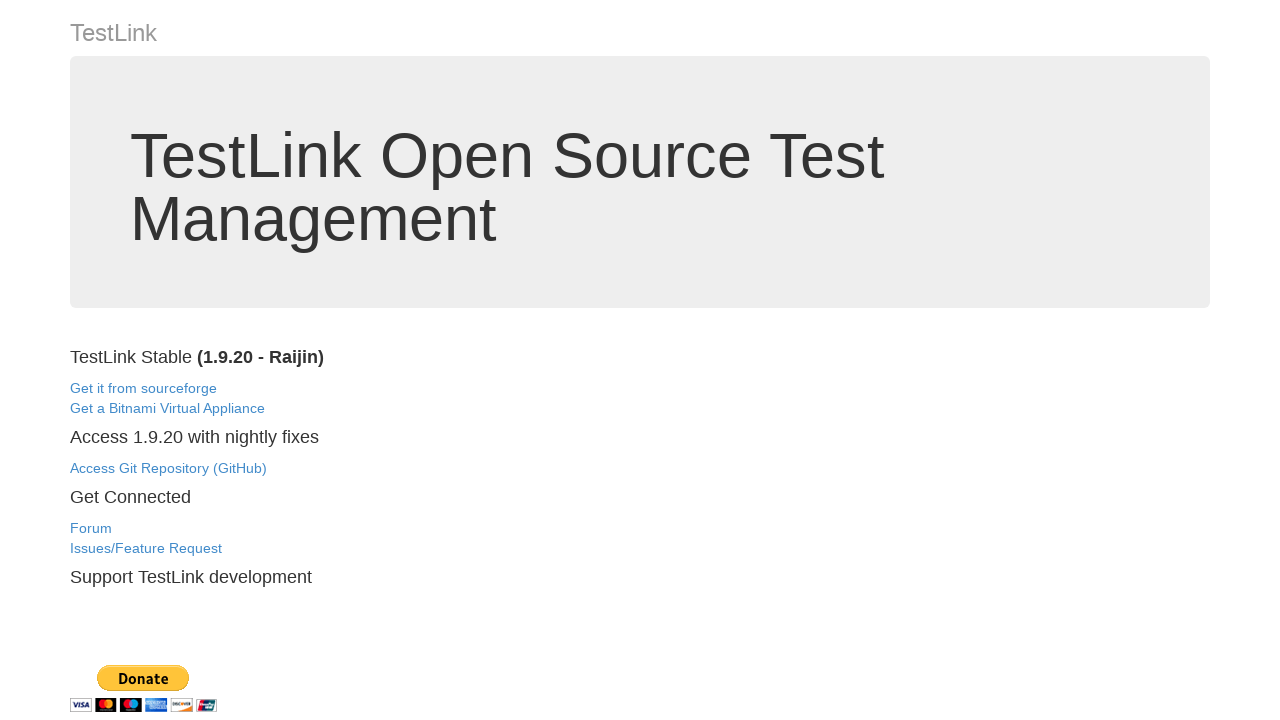

Verified page title is 'TestLink'
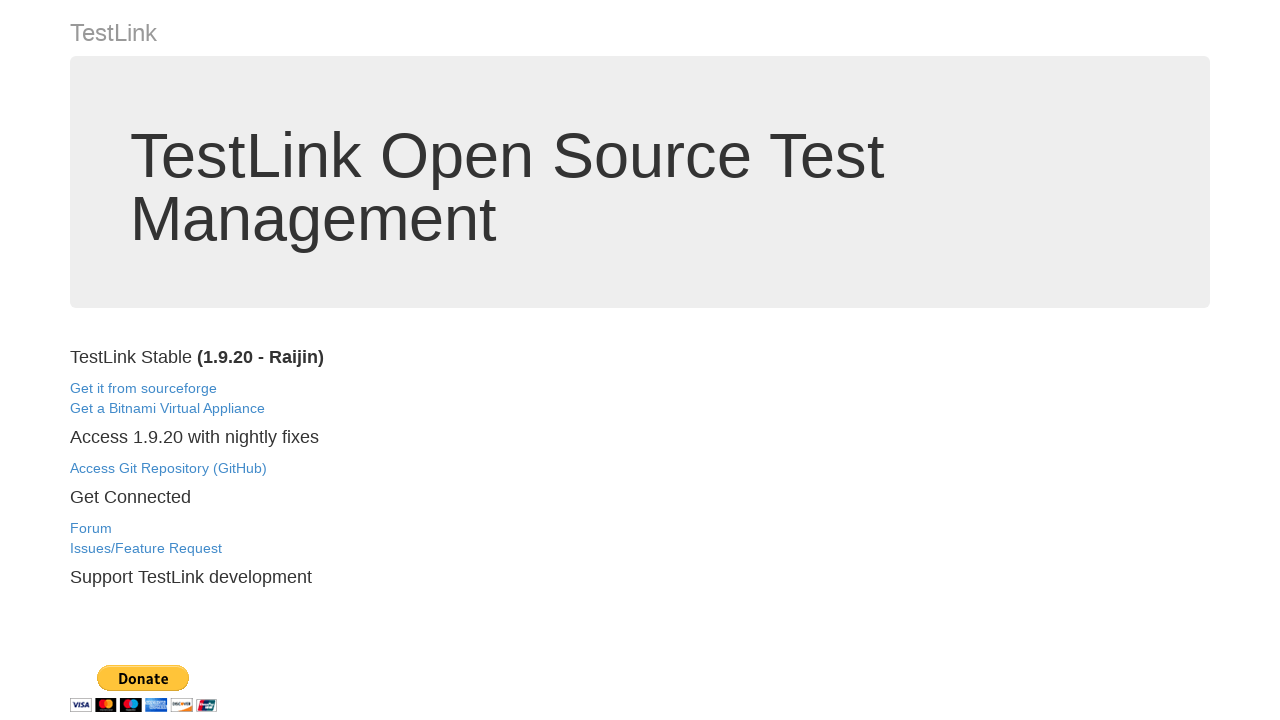

Located donate button element
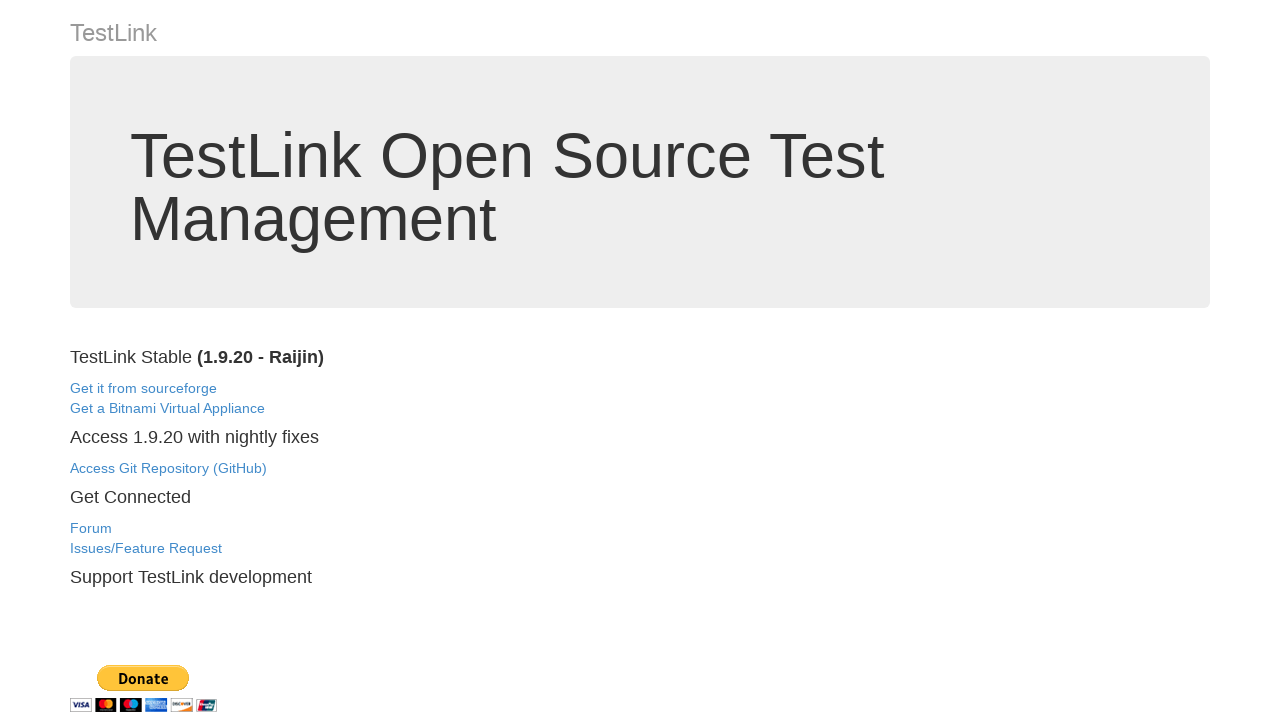

Retrieved donate button name attribute
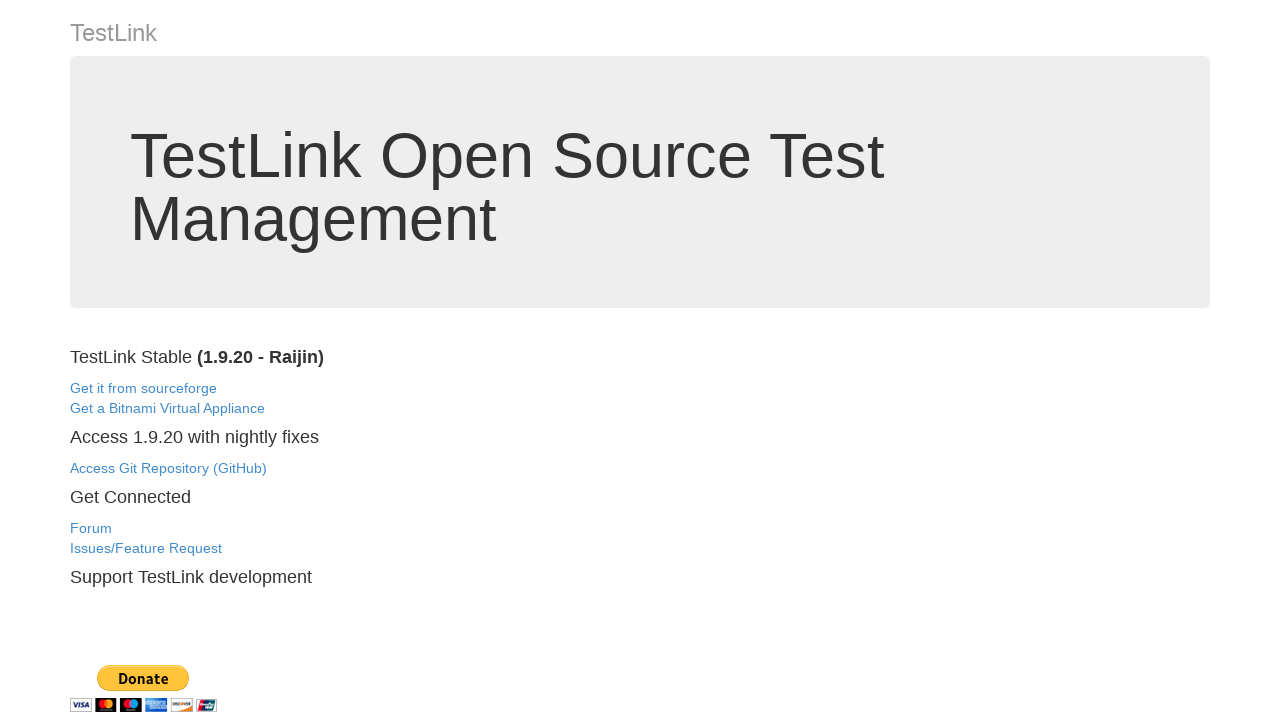

Verified donate button name attribute equals 'submit'
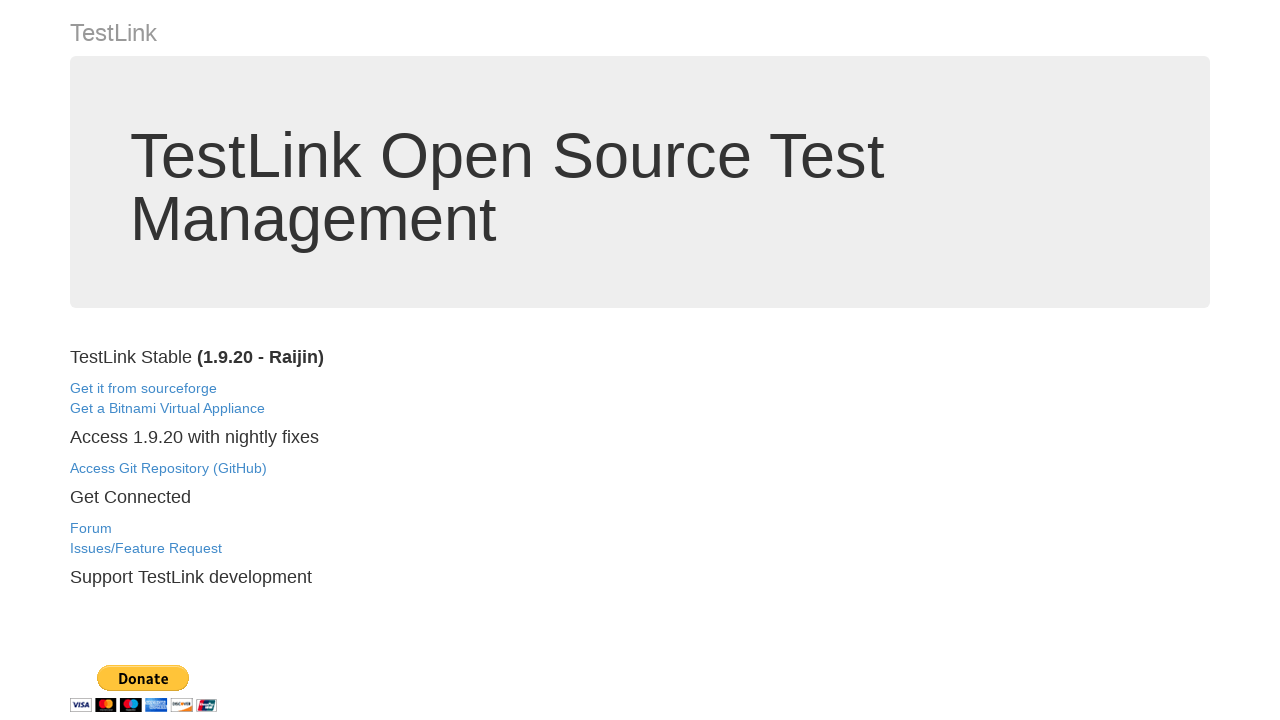

Clicked GitHub link at (168, 468) on xpath=/html/body/div/div[3]/div/a[3]
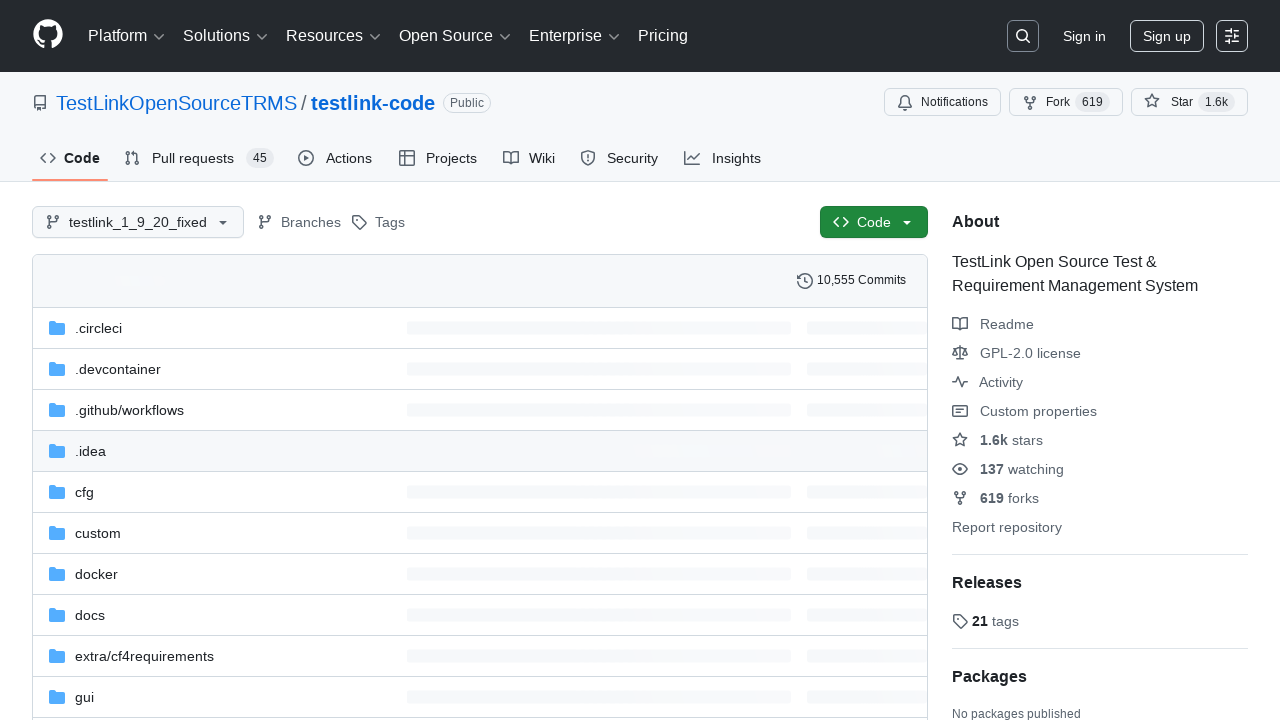

Verified navigation to GitHub repository URL
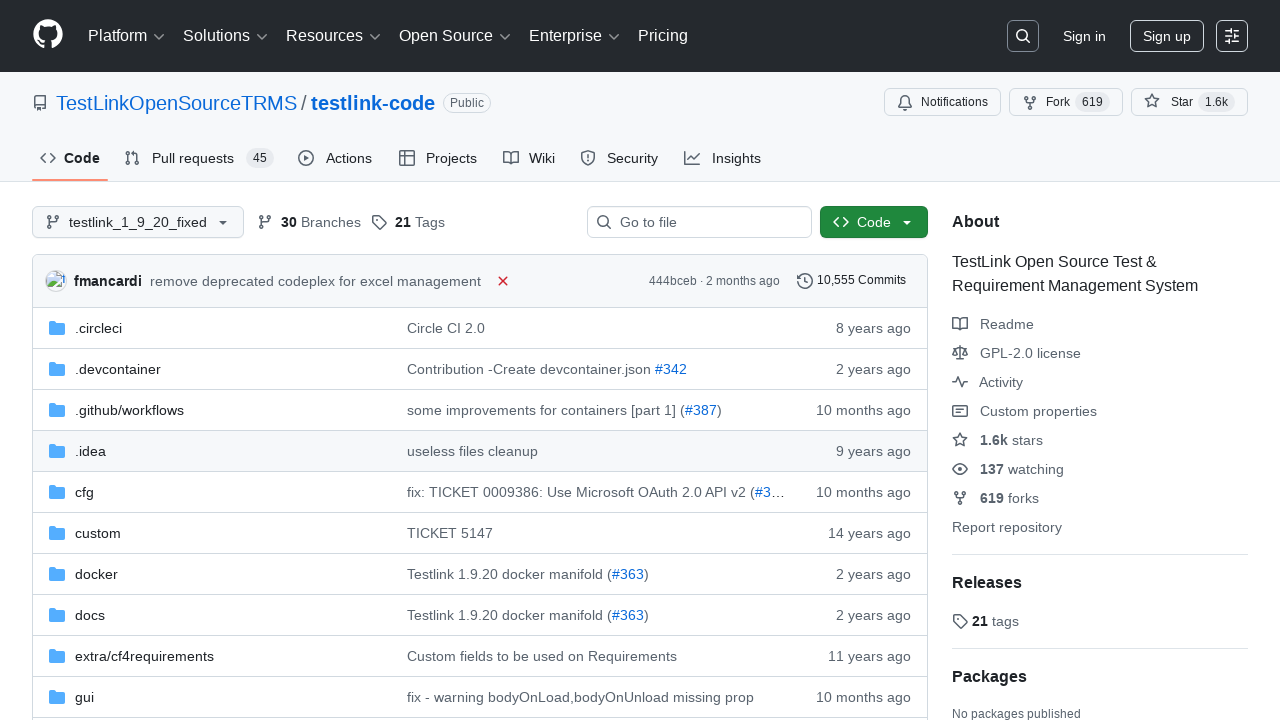

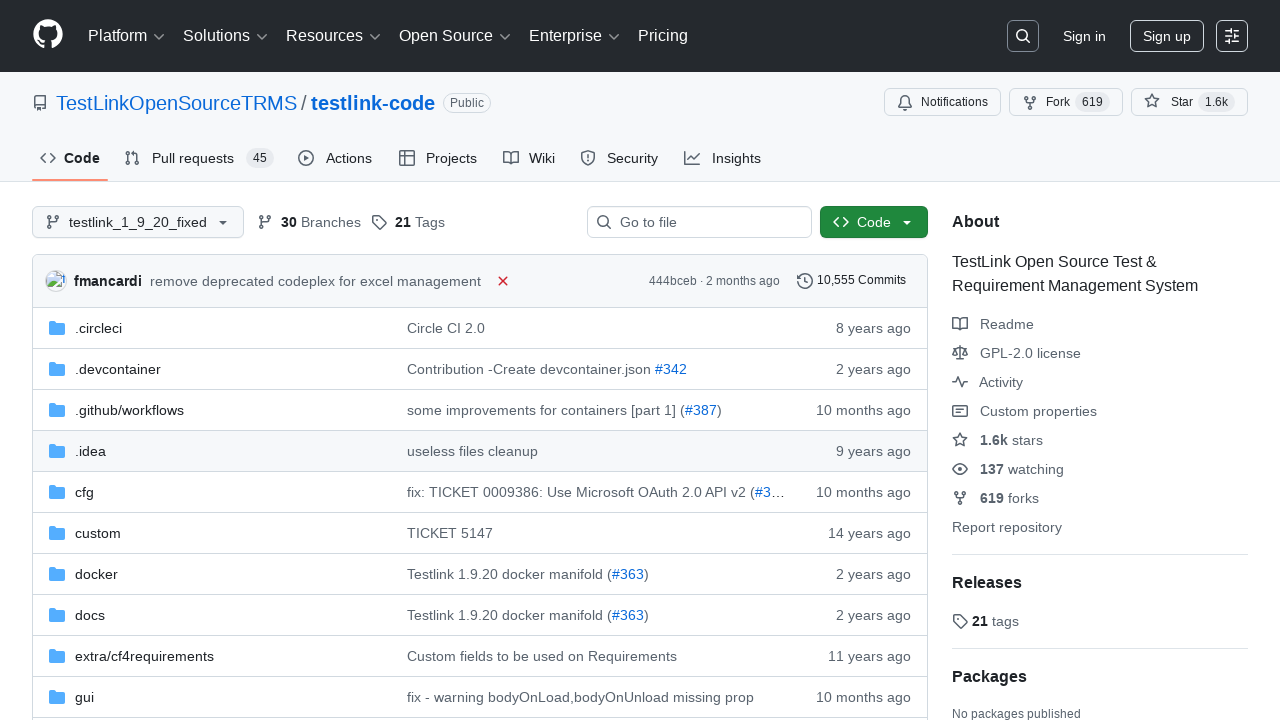